Tests JavaScript prompt alert by clicking the prompt button, entering text into the alert input box, and accepting it

Starting URL: https://the-internet.herokuapp.com/javascript_alerts

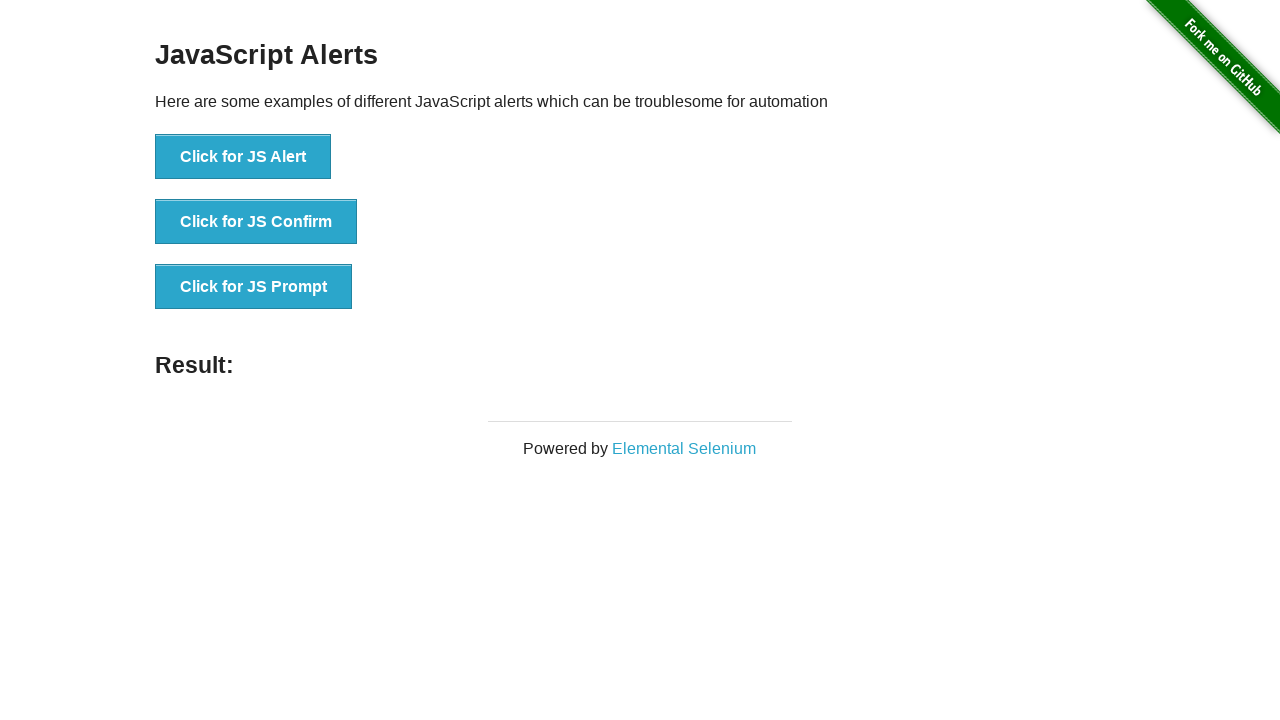

Clicked 'Click for JS Prompt' button at (254, 287) on xpath=//button[normalize-space()='Click for JS Prompt']
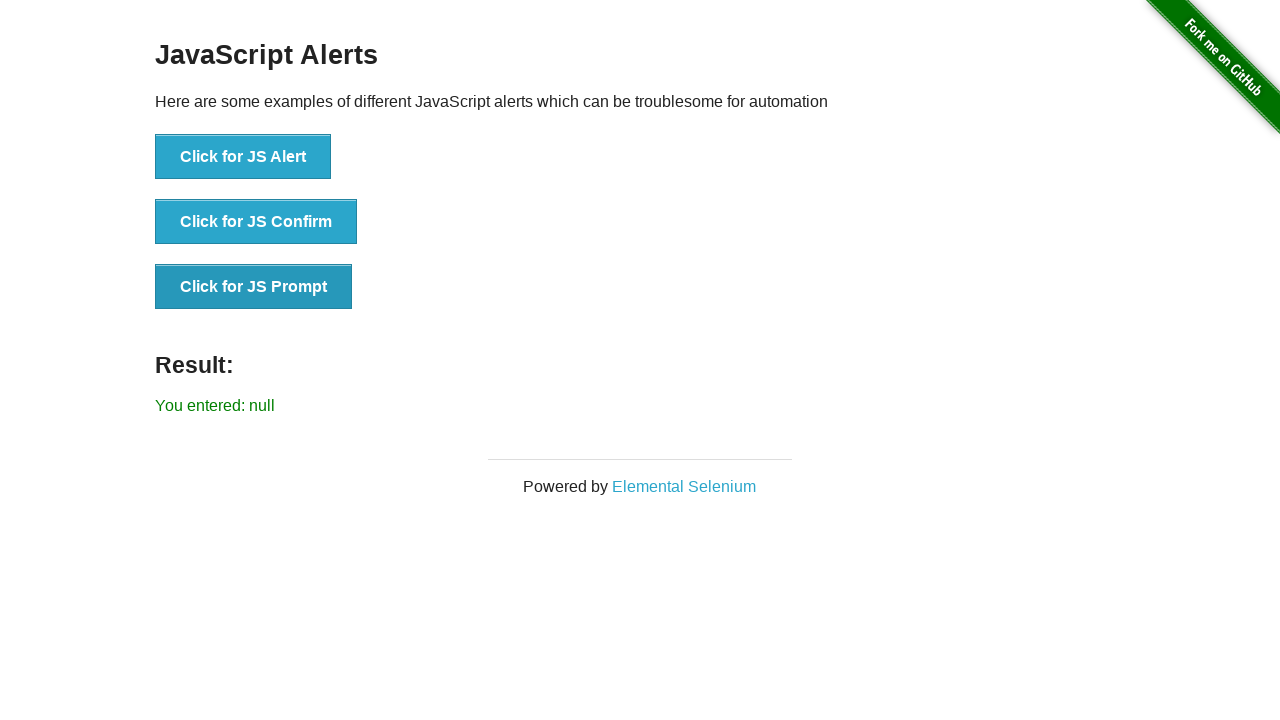

Set up dialog handler to accept prompt with text 'arjav'
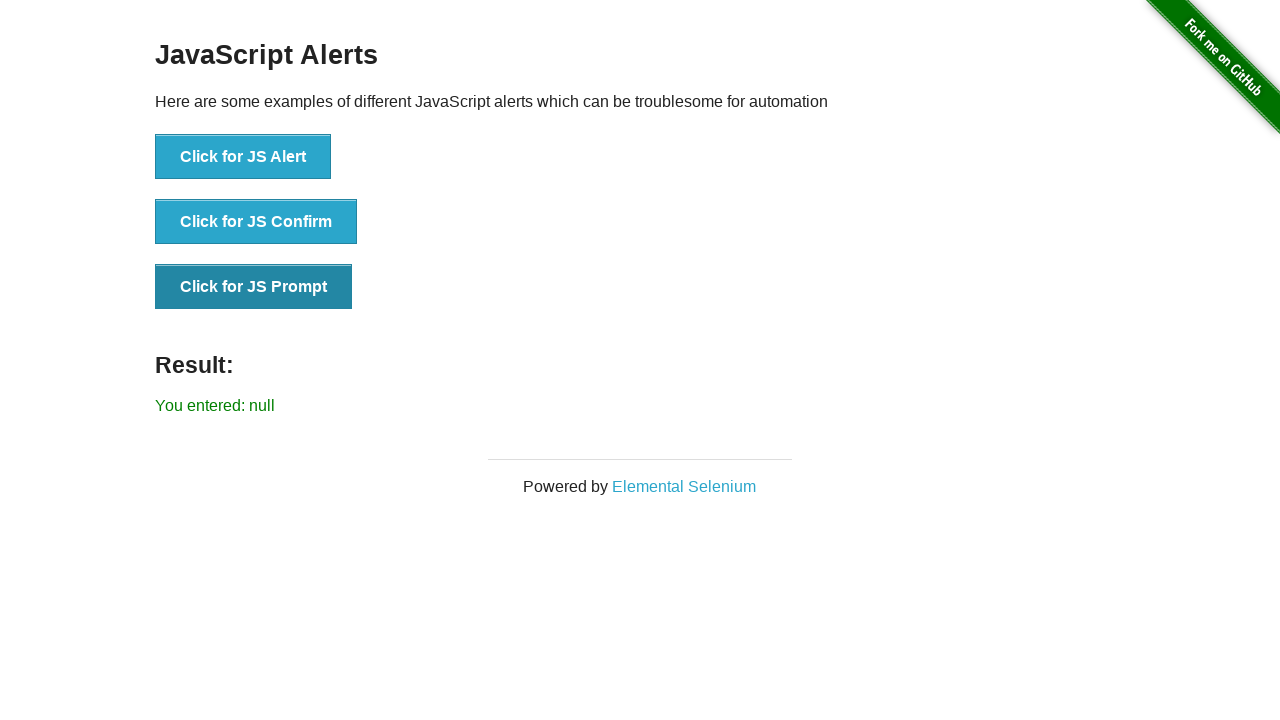

Clicked 'Click for JS Prompt' button again to trigger dialog with handler at (254, 287) on xpath=//button[normalize-space()='Click for JS Prompt']
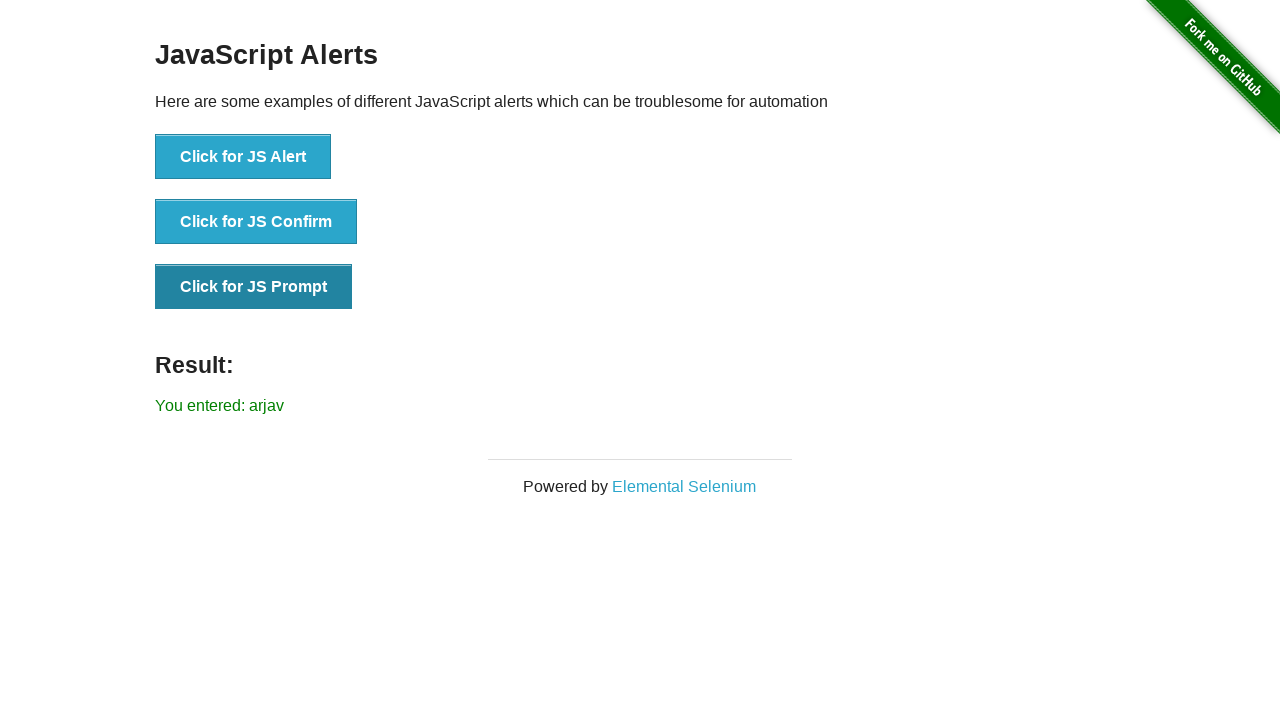

Waited for result element to appear
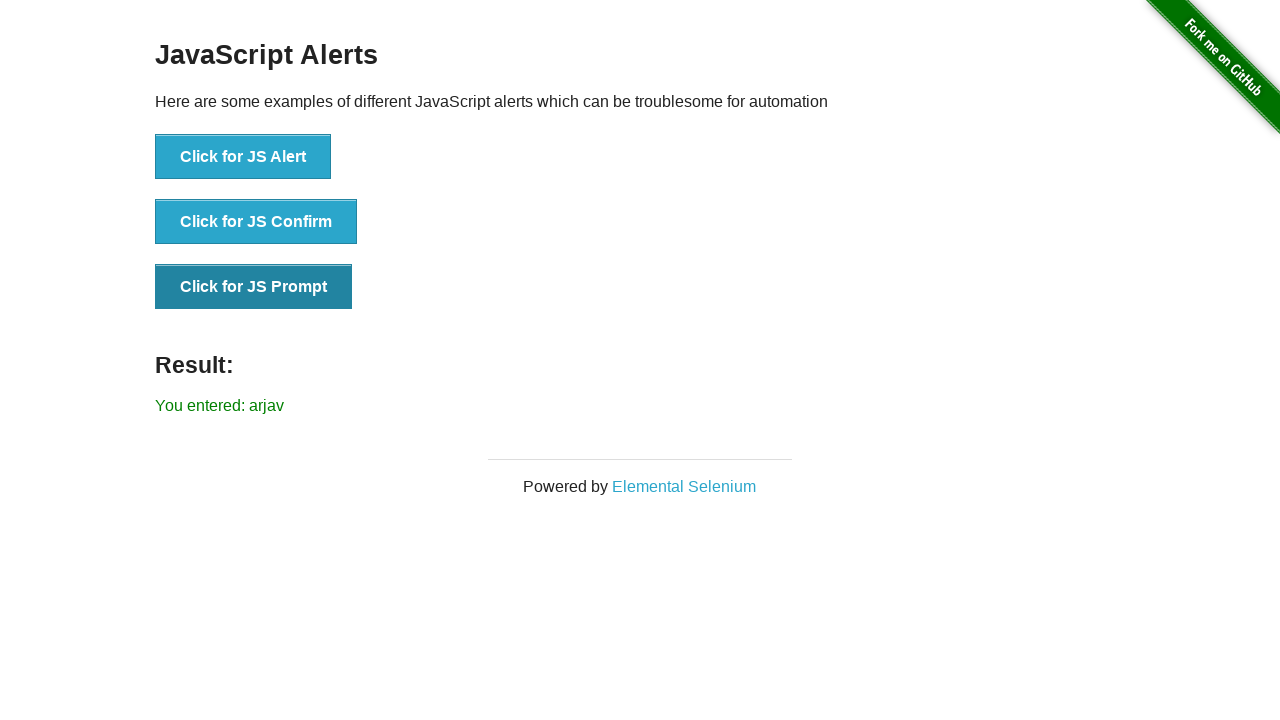

Retrieved result text: You entered: arjav
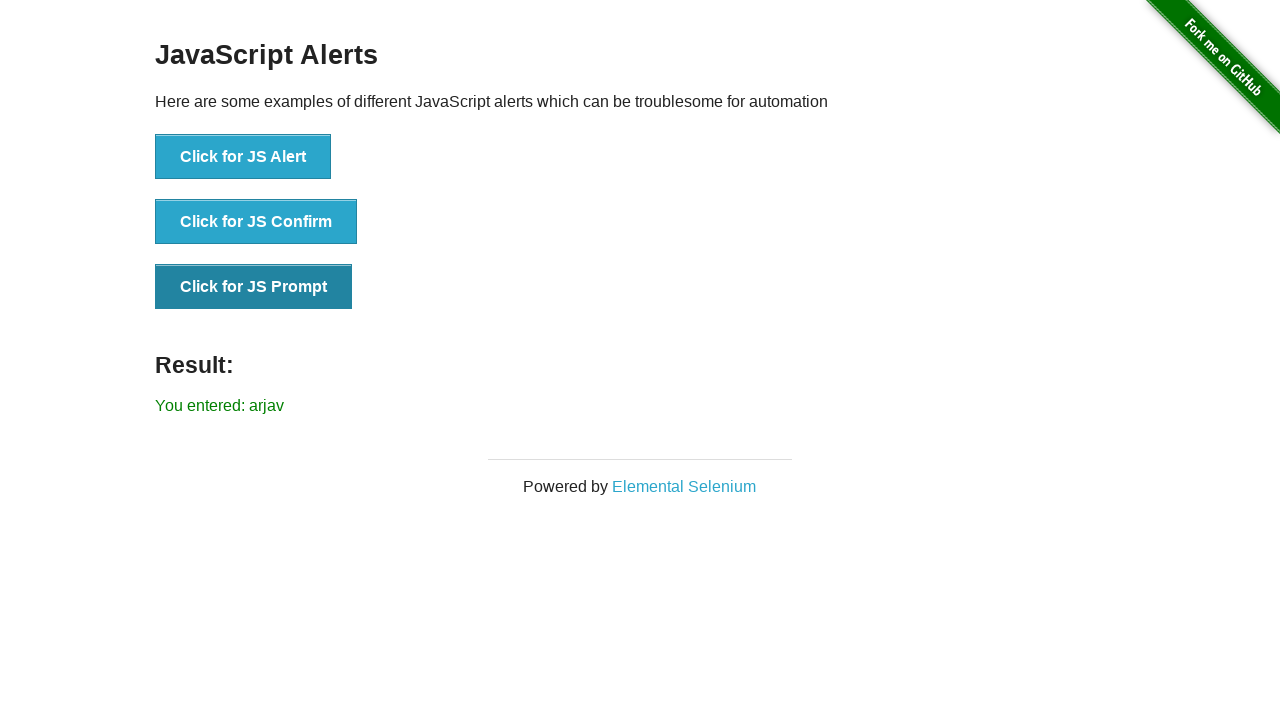

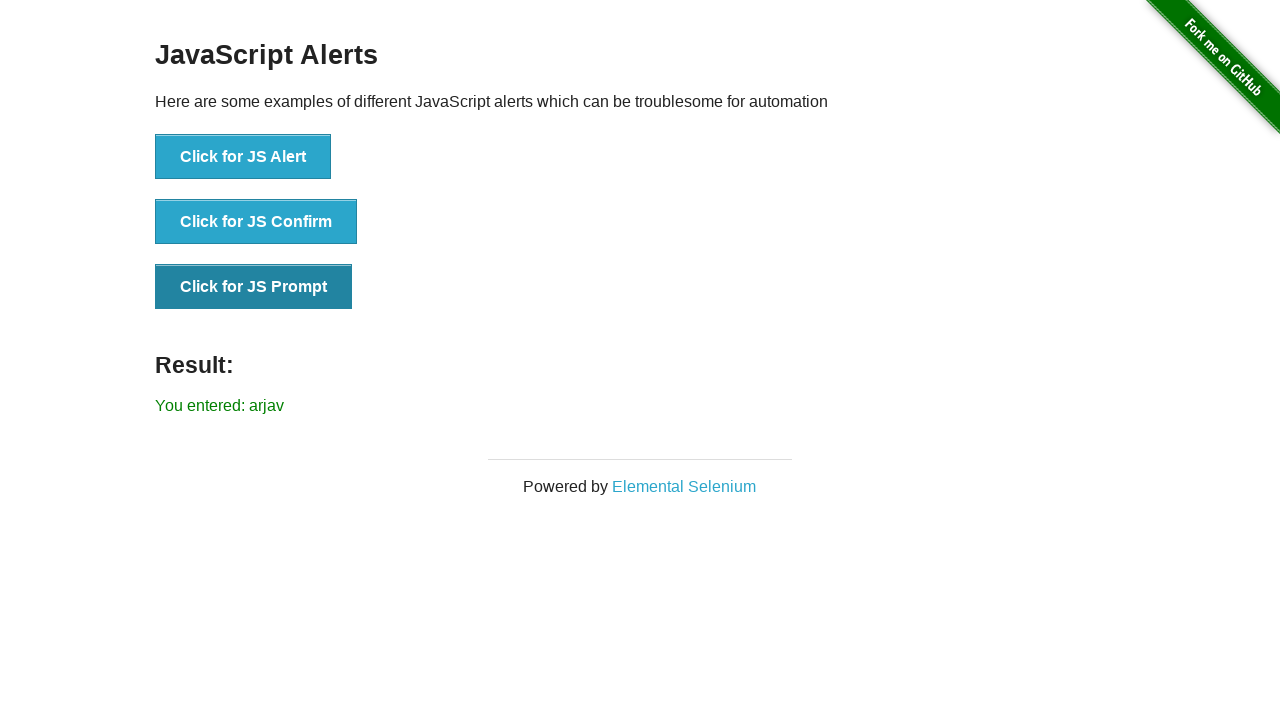